Navigates to greatday.com and verifies the daily inspiration message box with date, title, and content is displayed.

Starting URL: https://www.greatday.com/

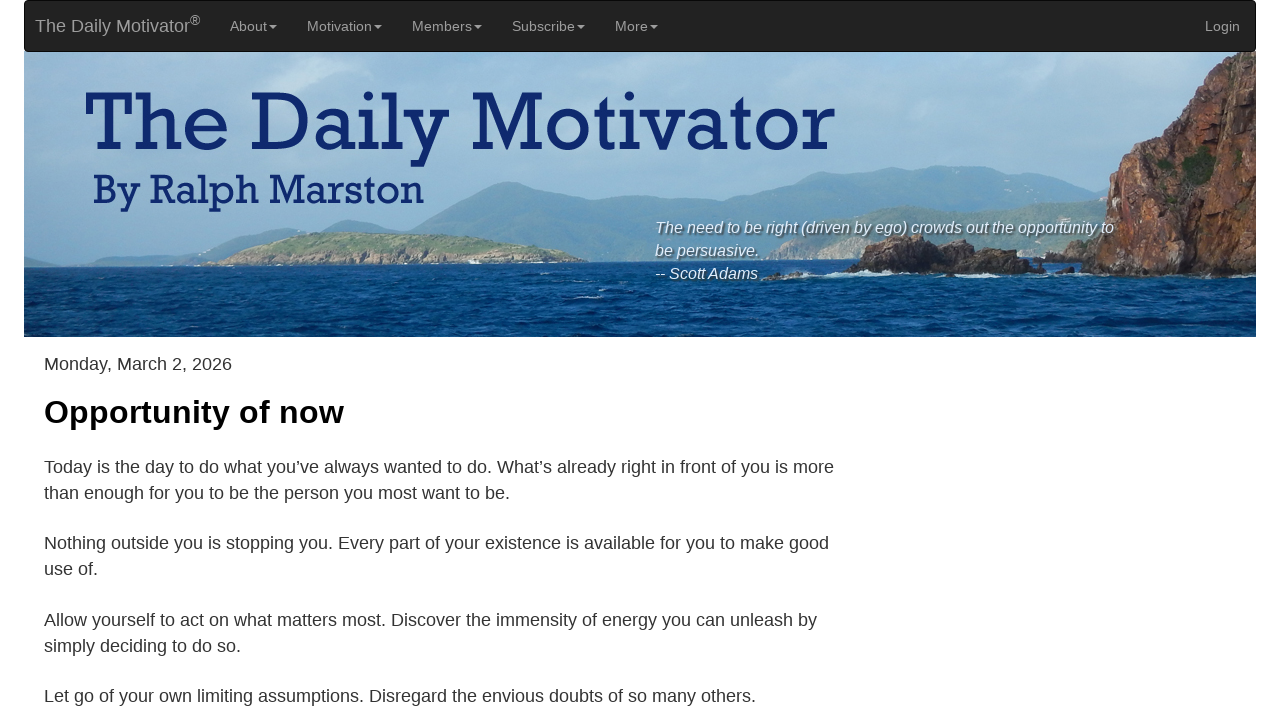

Navigated to https://www.greatday.com/
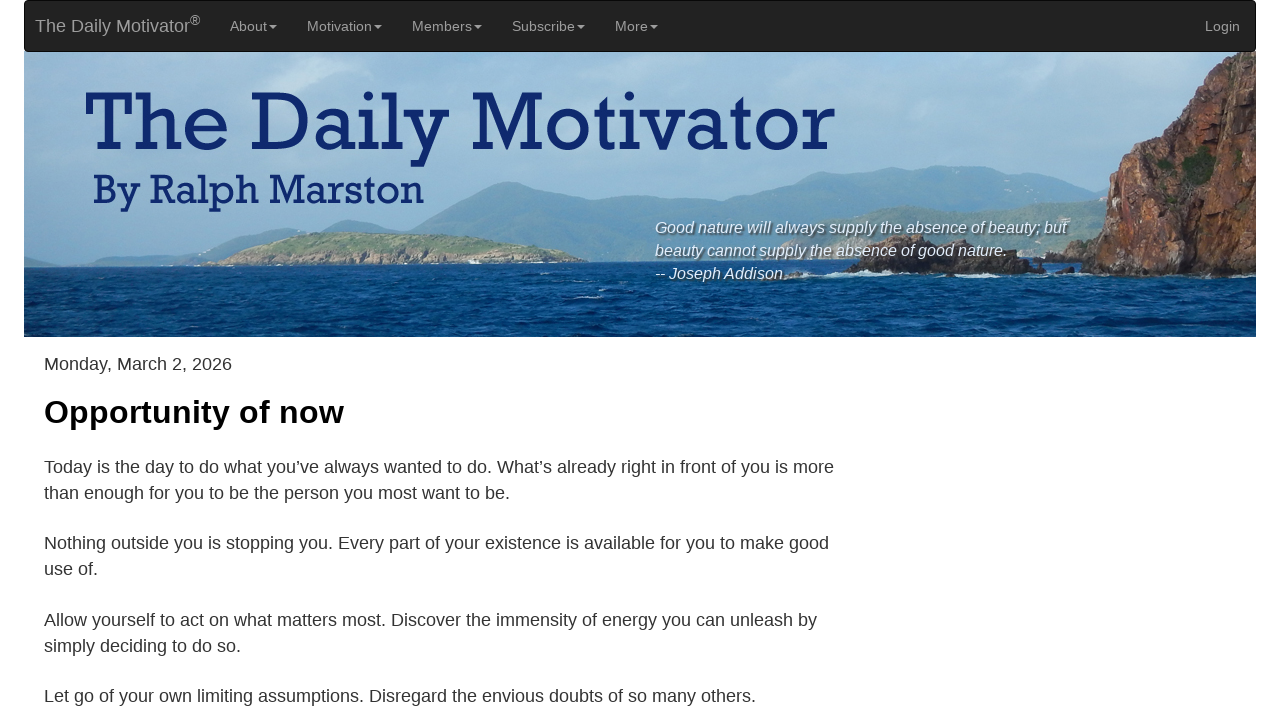

Daily inspiration message box loaded
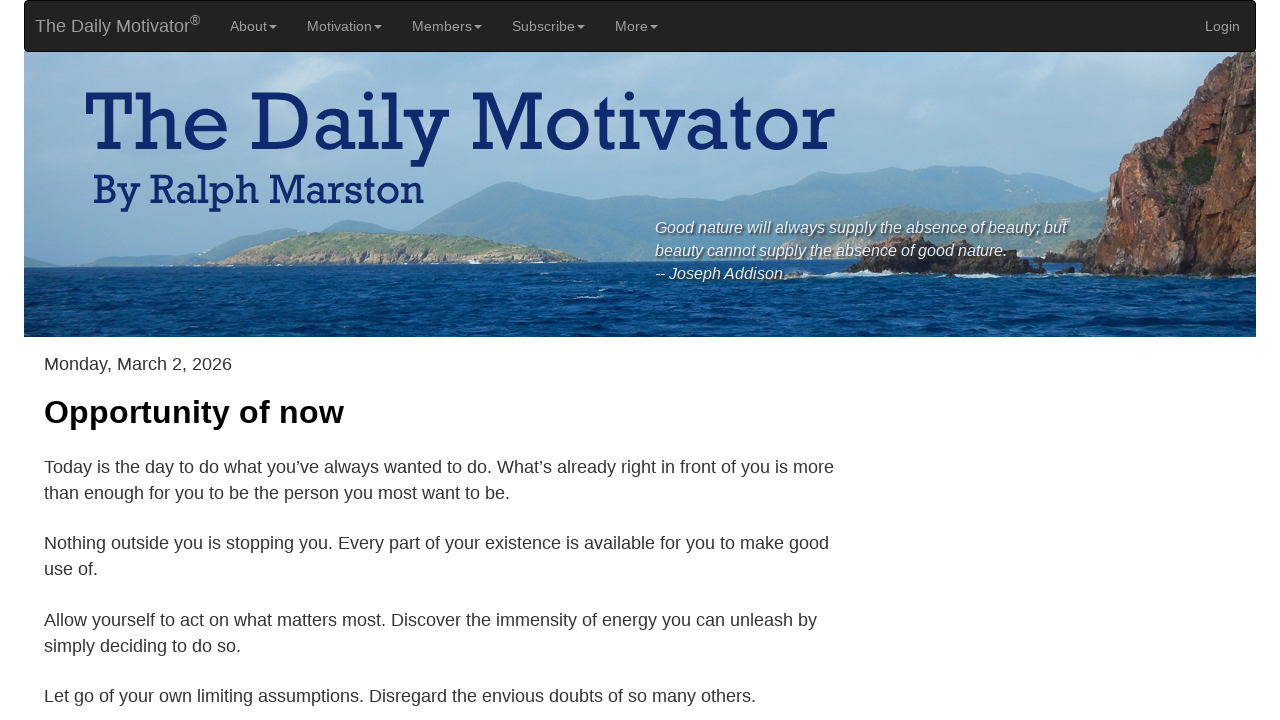

Verified date element (h3) is present in message box
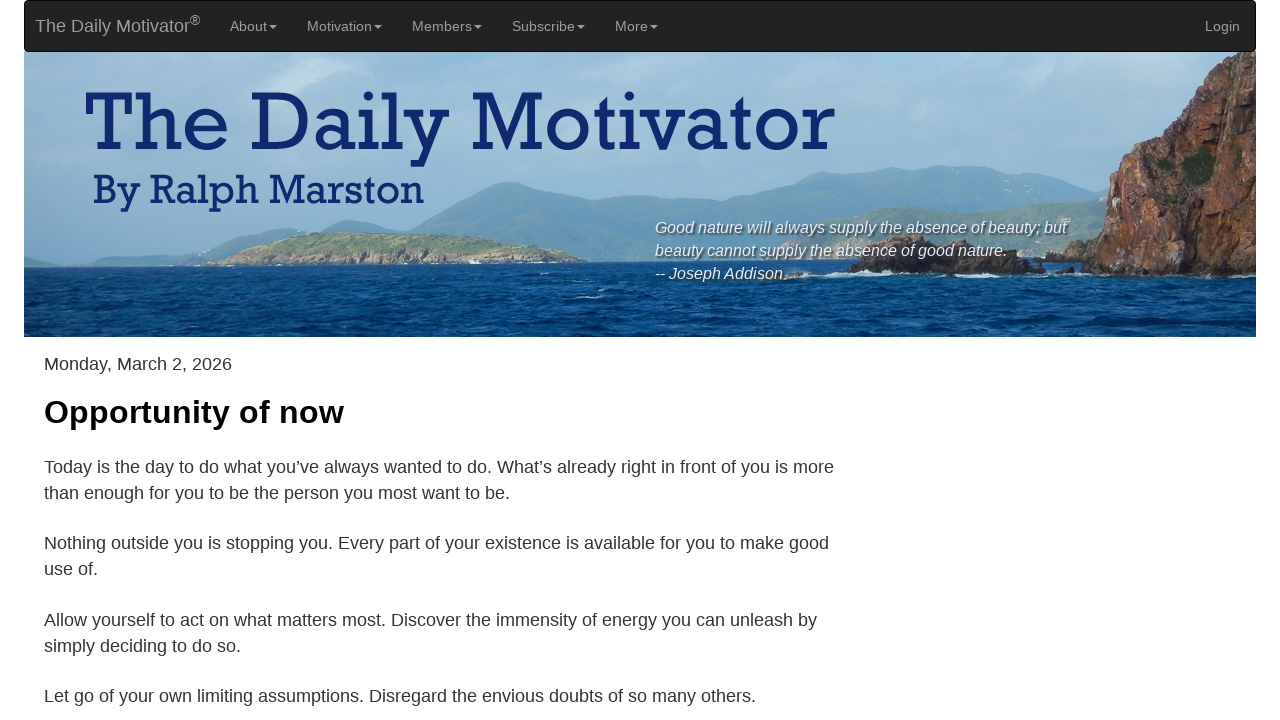

Verified title element (h1) is present in message box
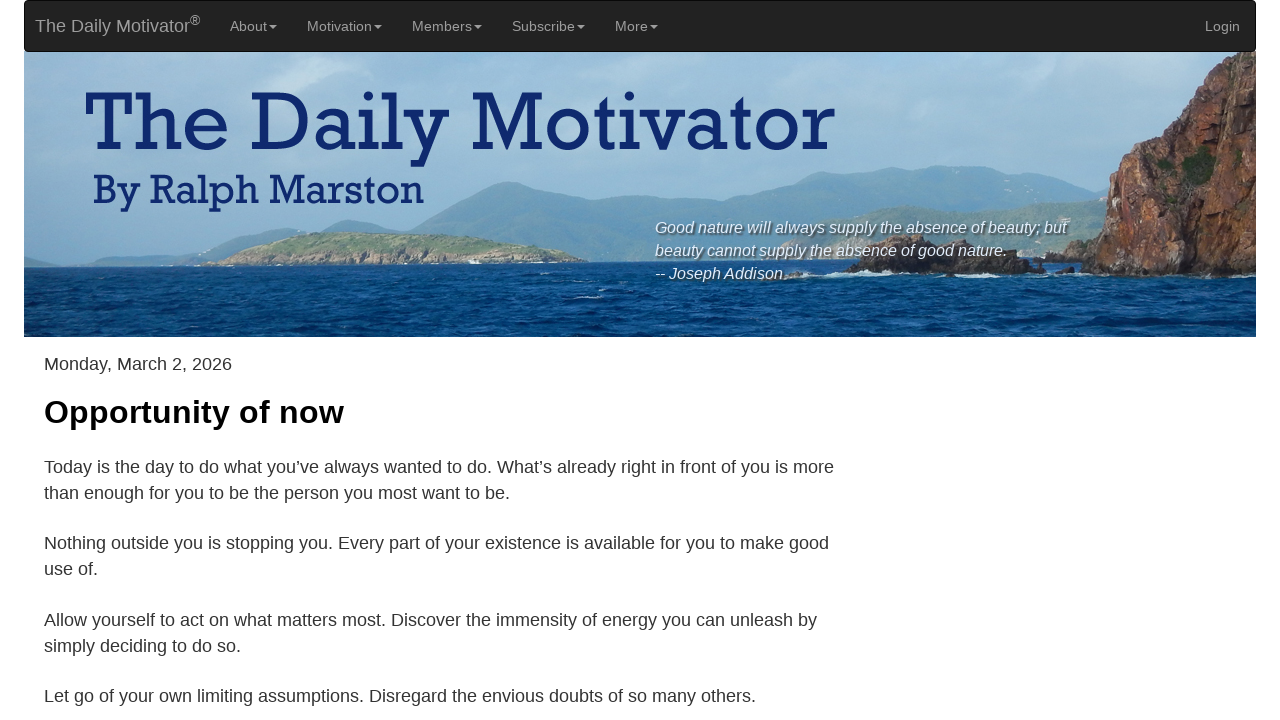

Verified content element (p.maintext) is present in message box
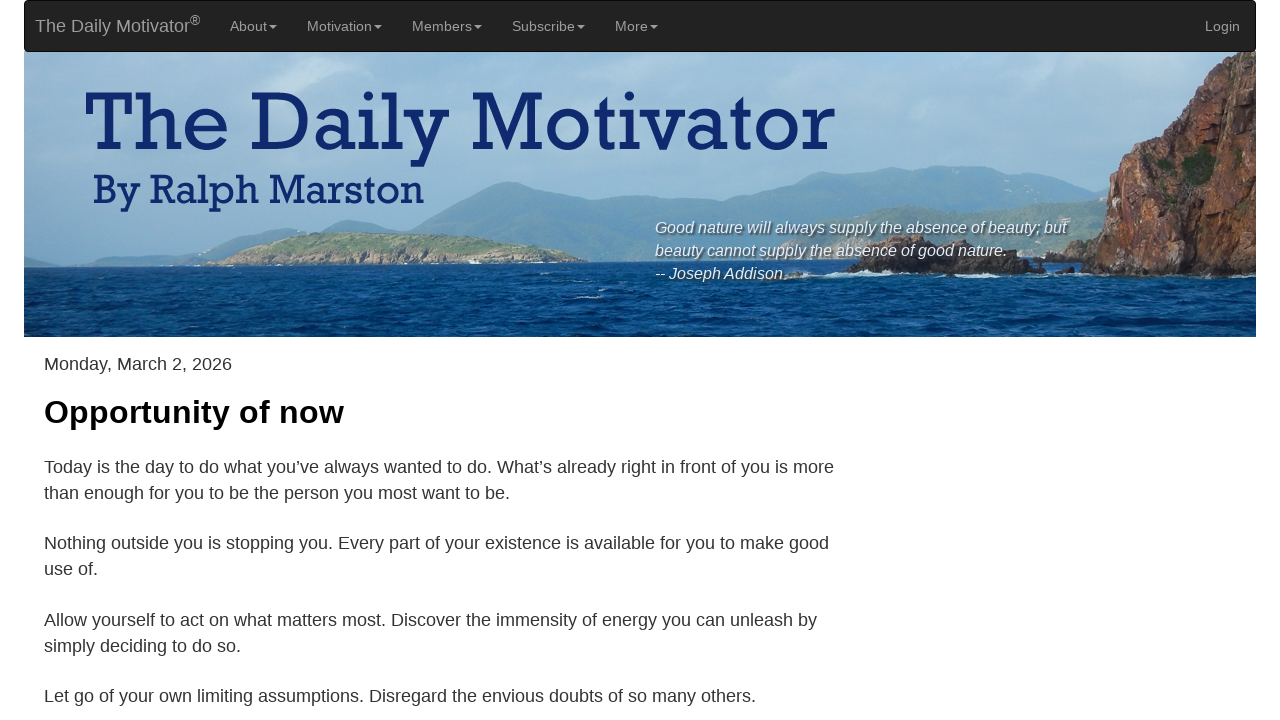

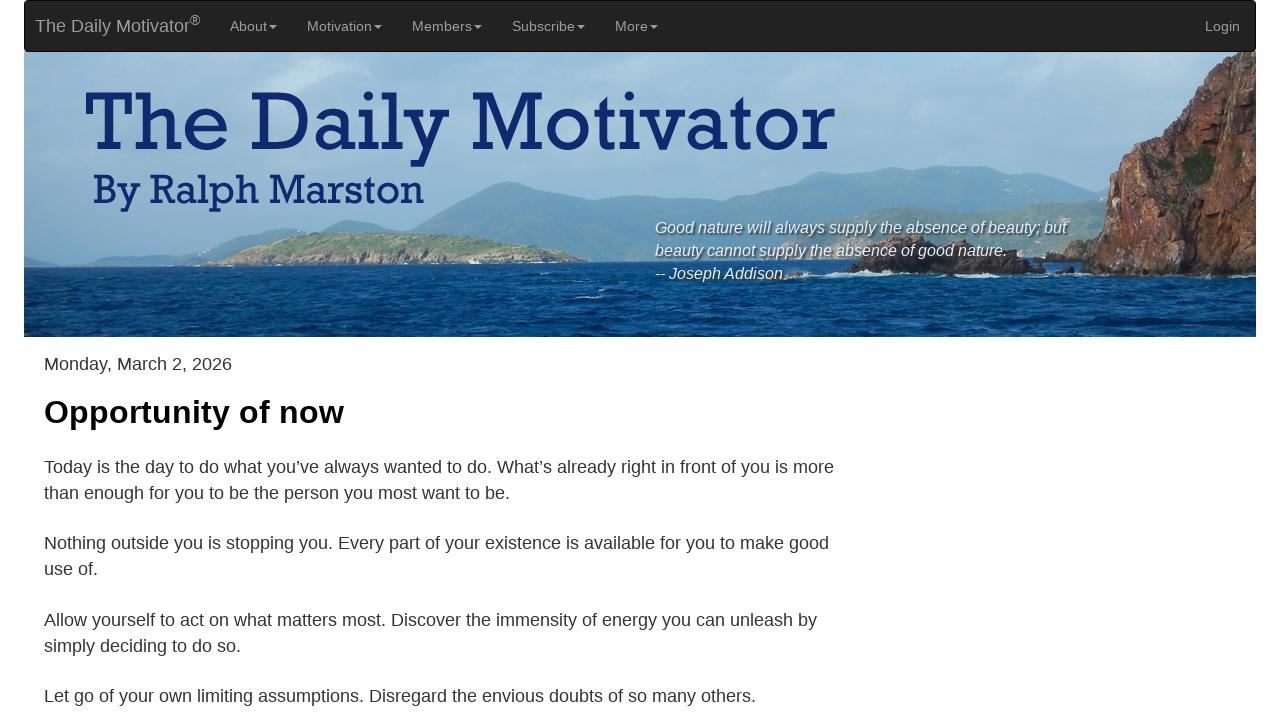